Navigates to an automation practice page, scrolls down to a table, and verifies that the table with course information is present and accessible

Starting URL: https://rahulshettyacademy.com/AutomationPractice/

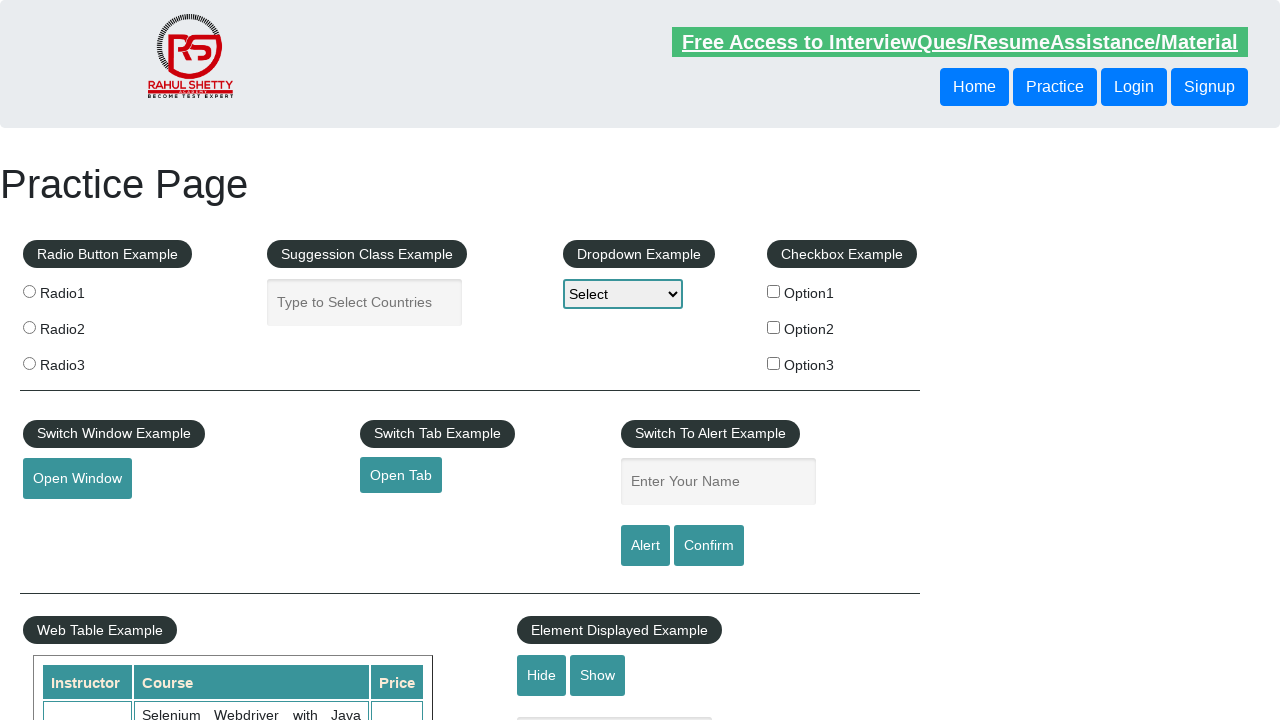

Scrolled down 600 pixels to table section
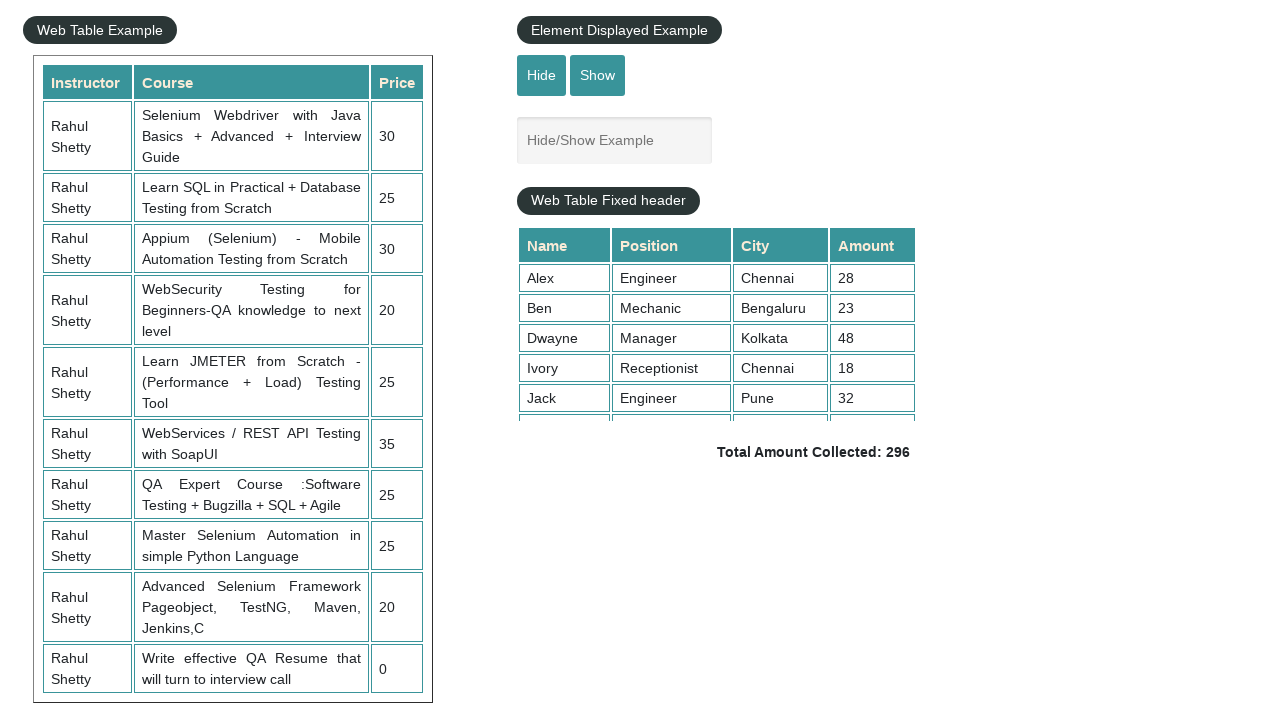

Table with class 'table-display' is now visible
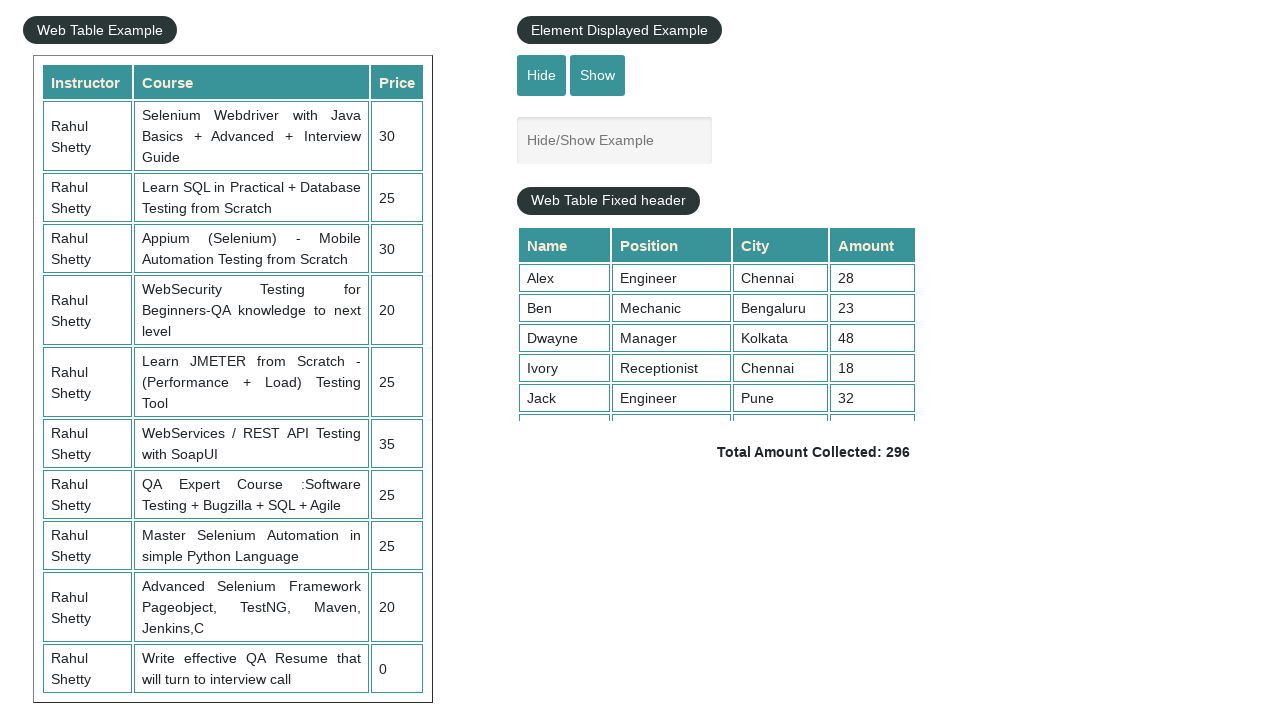

First table row is present and accessible
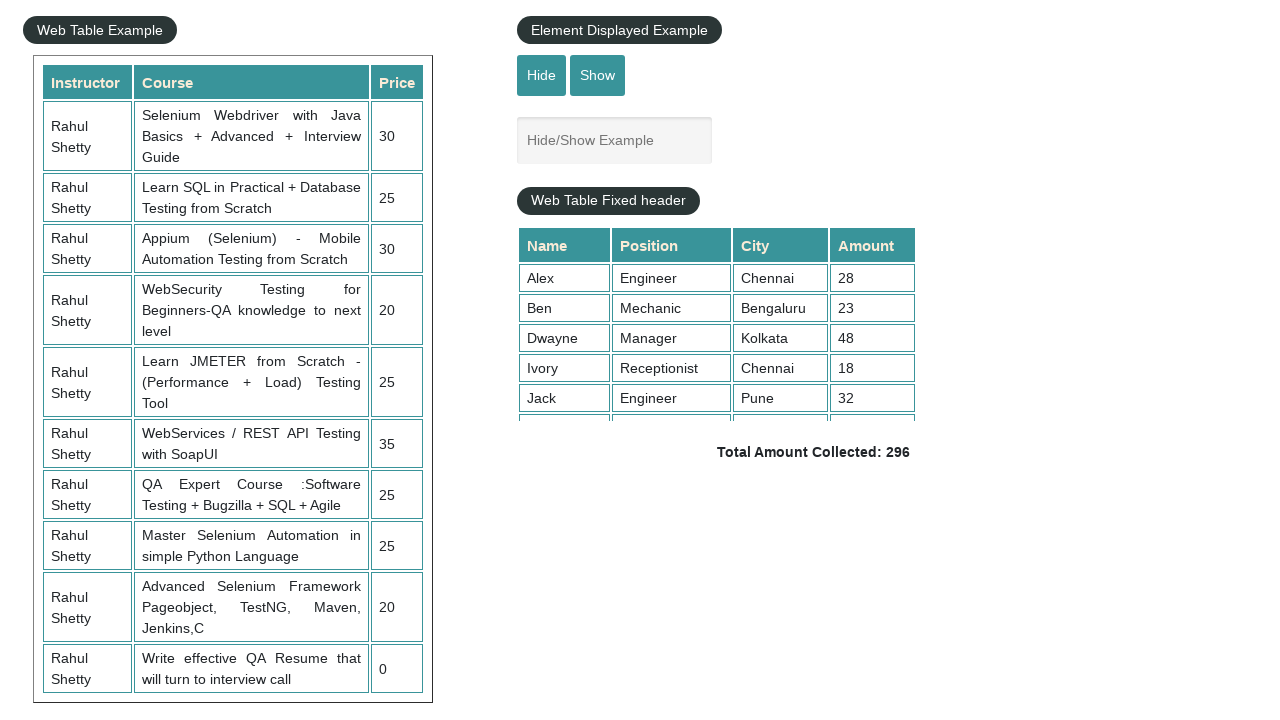

Third row's first cell is present - table structure verified
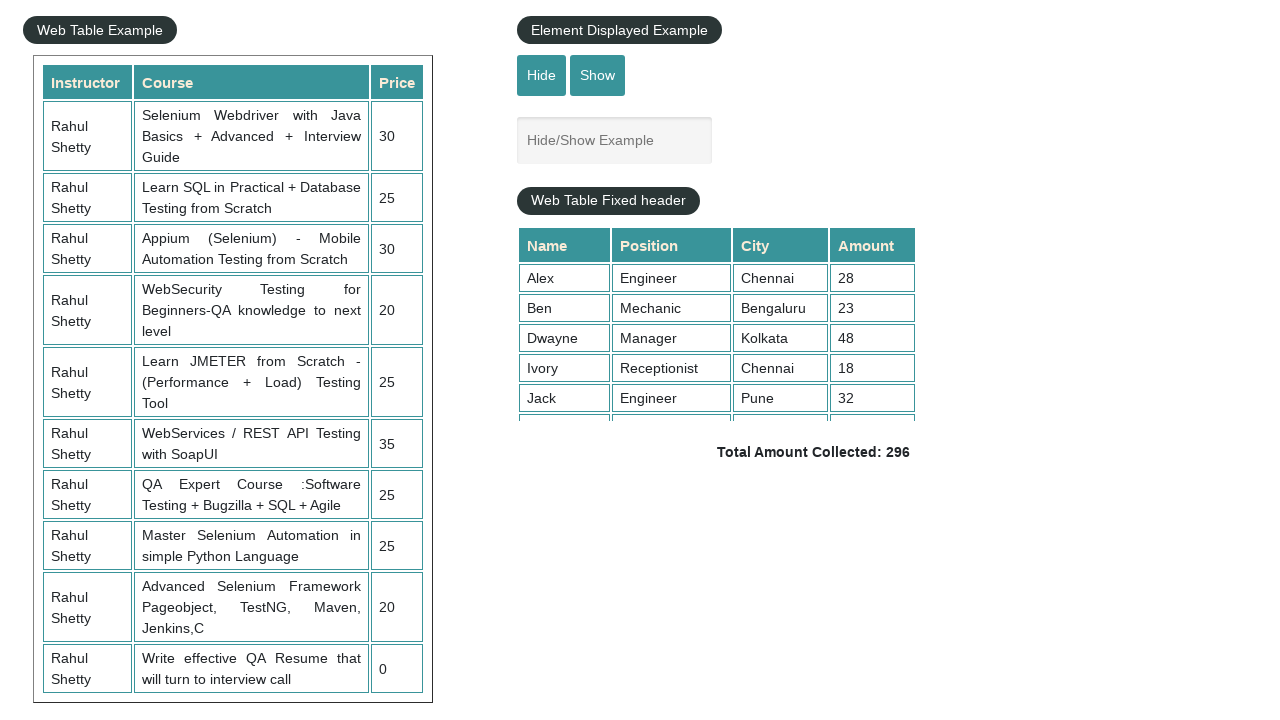

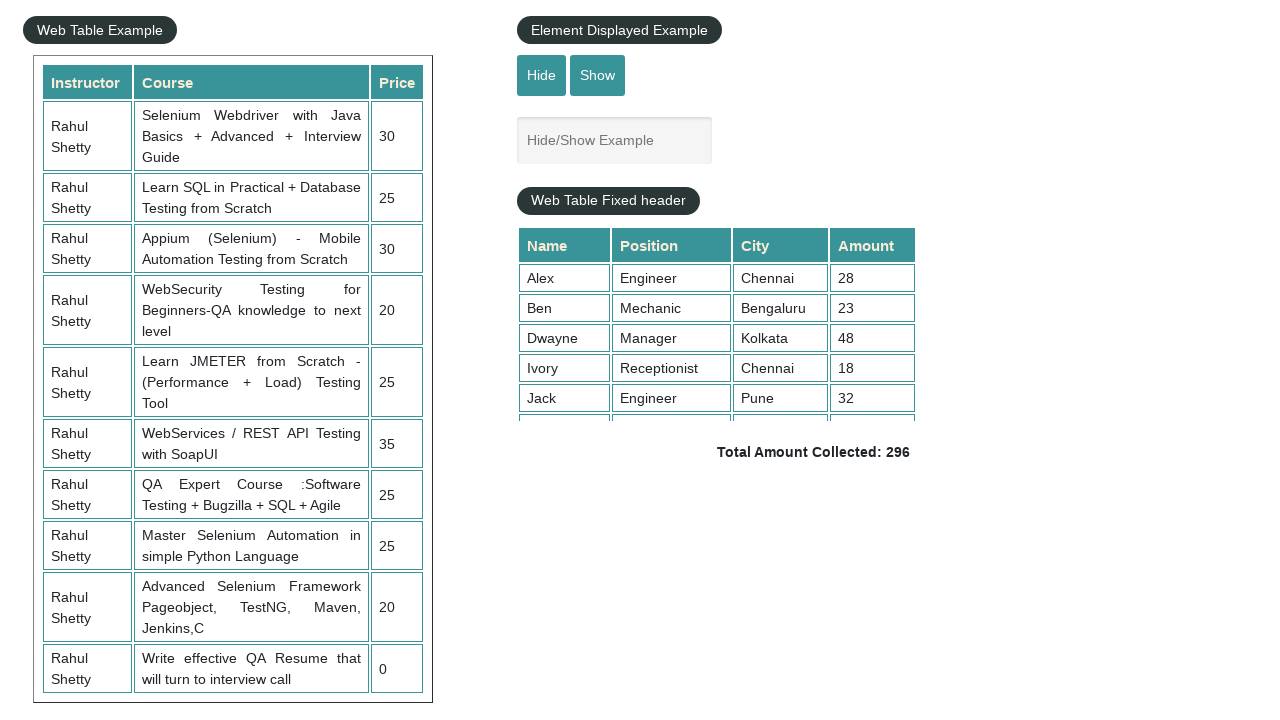